Navigates to an offers page on a practice e-commerce site and interacts with a product table to locate a specific item (Strawberry) and verify its information is displayed.

Starting URL: https://rahulshettyacademy.com/seleniumPractise/#/offers

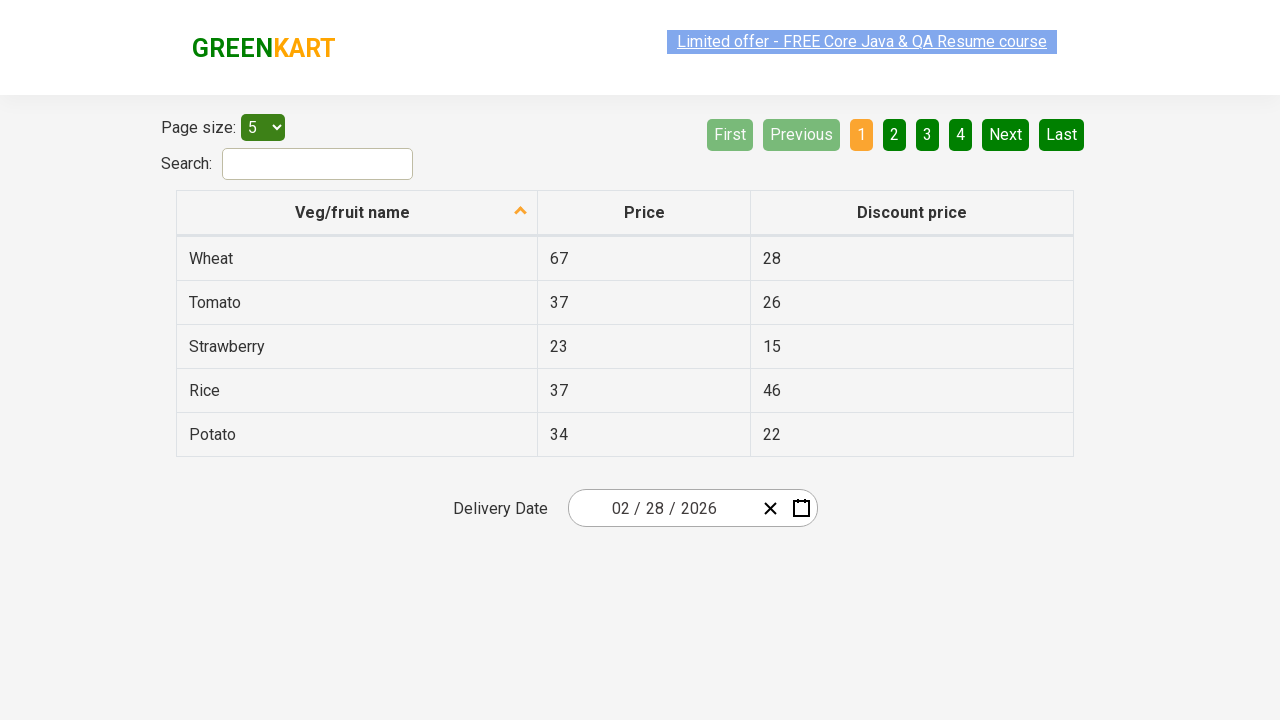

Waited for offers table to load
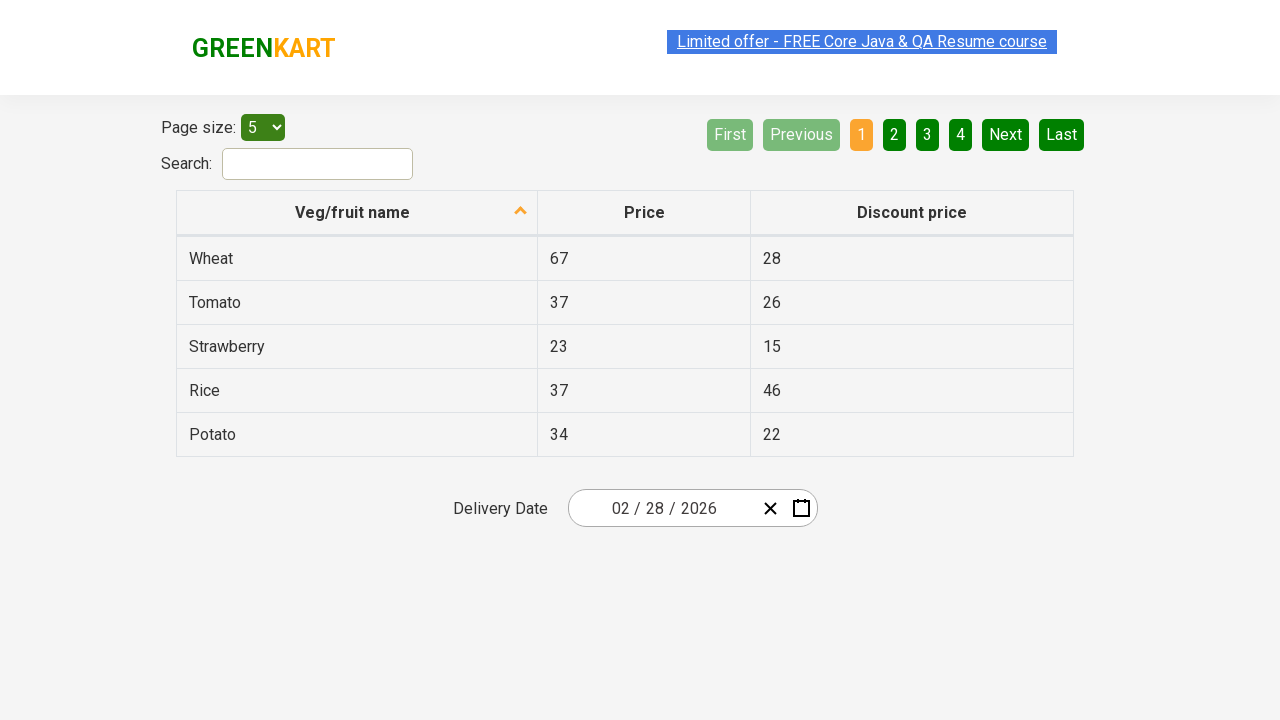

Retrieved all product name cells from the table
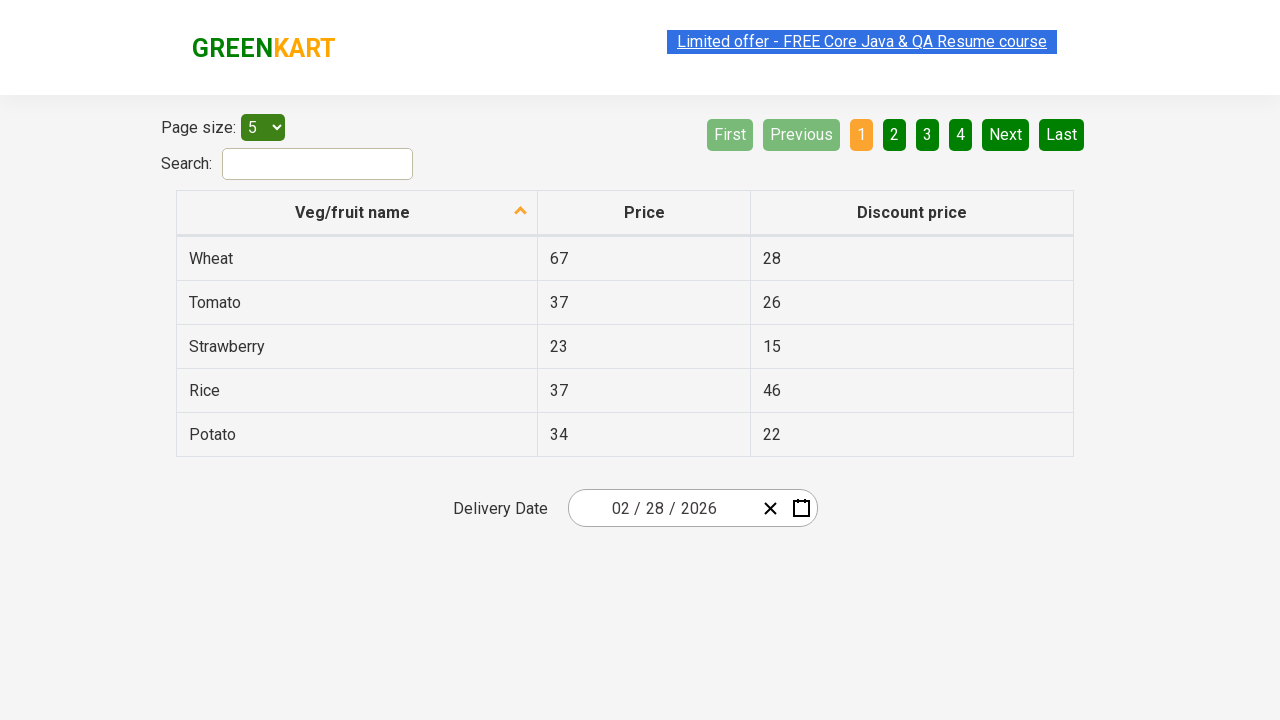

Found Strawberry product at row 3
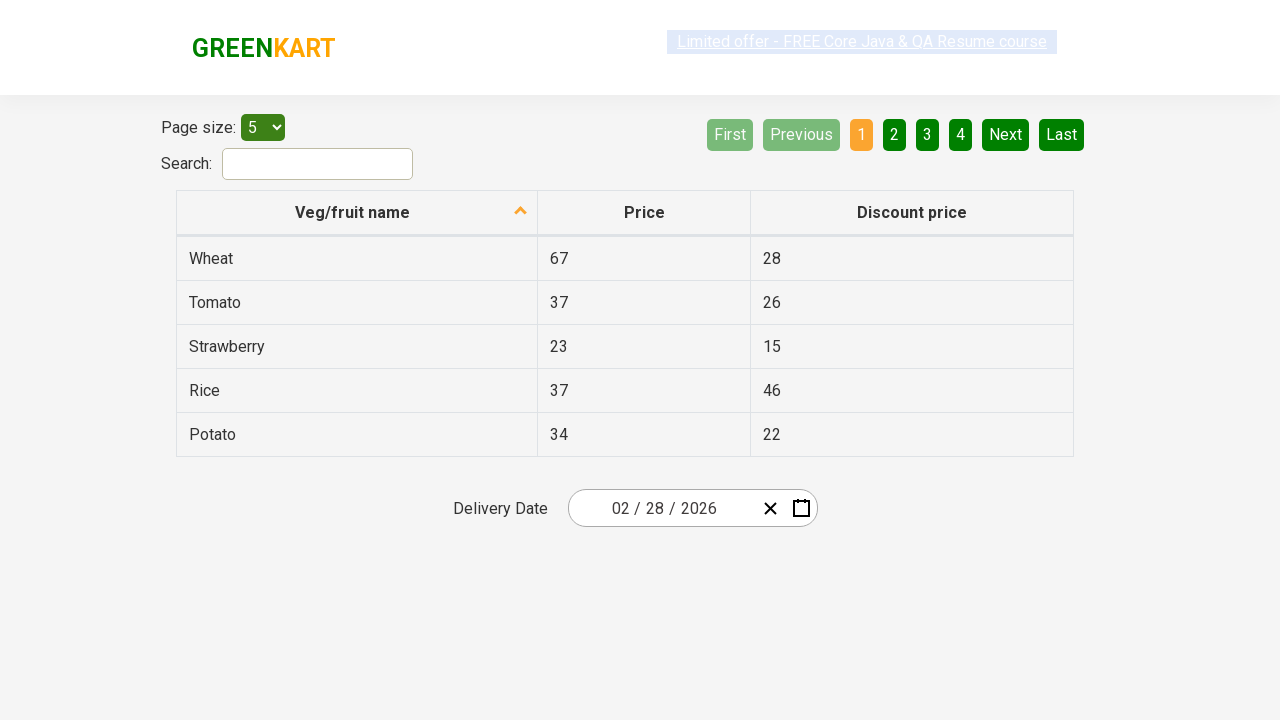

Located the price cell for Strawberry
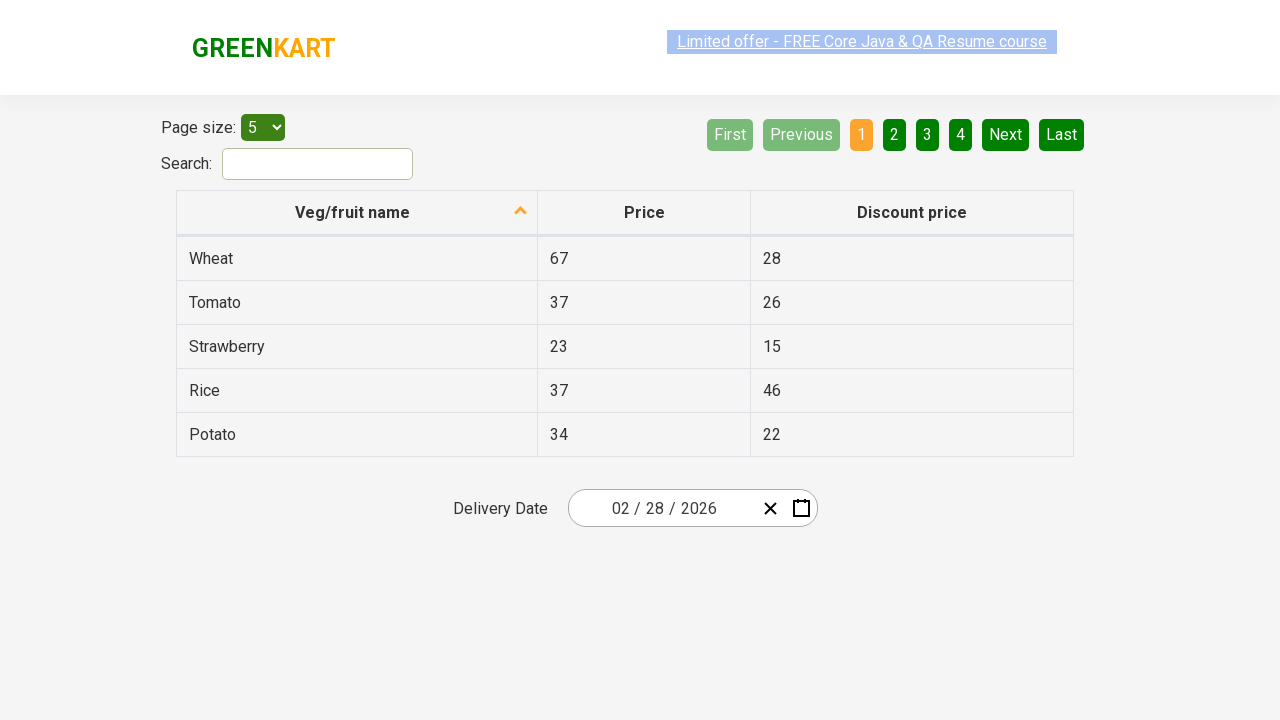

Verified that the Strawberry price cell is visible
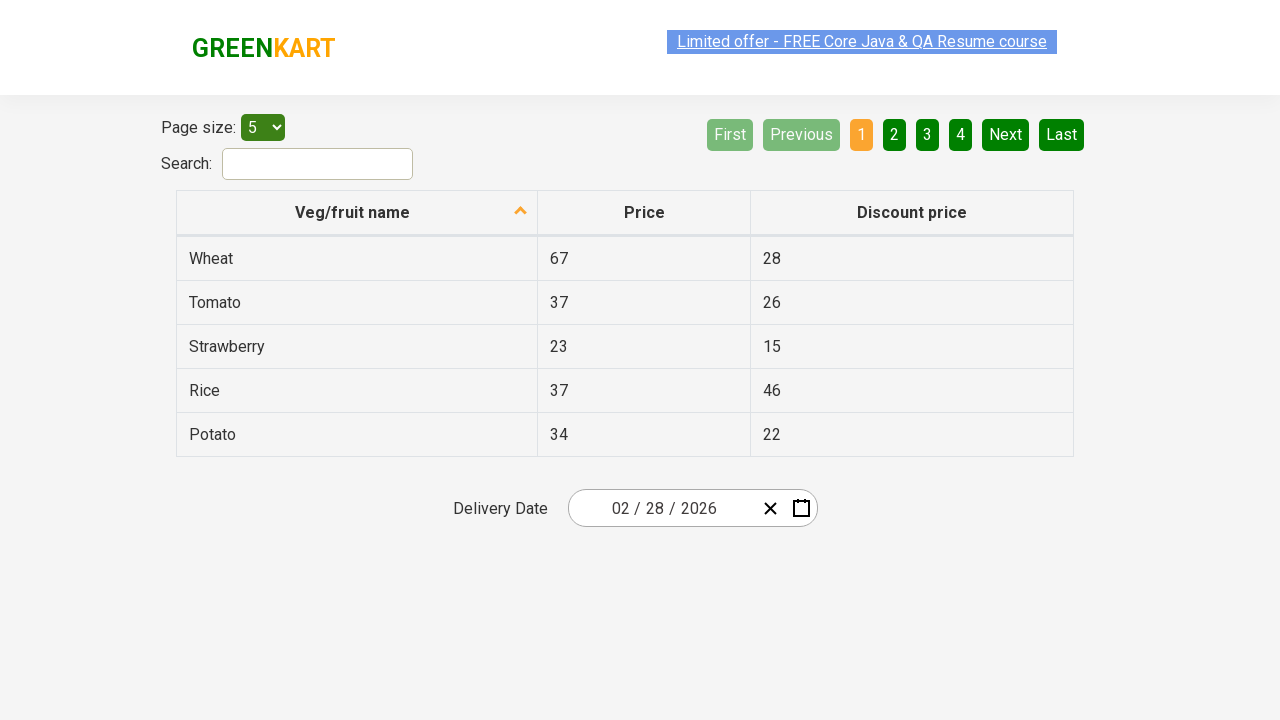

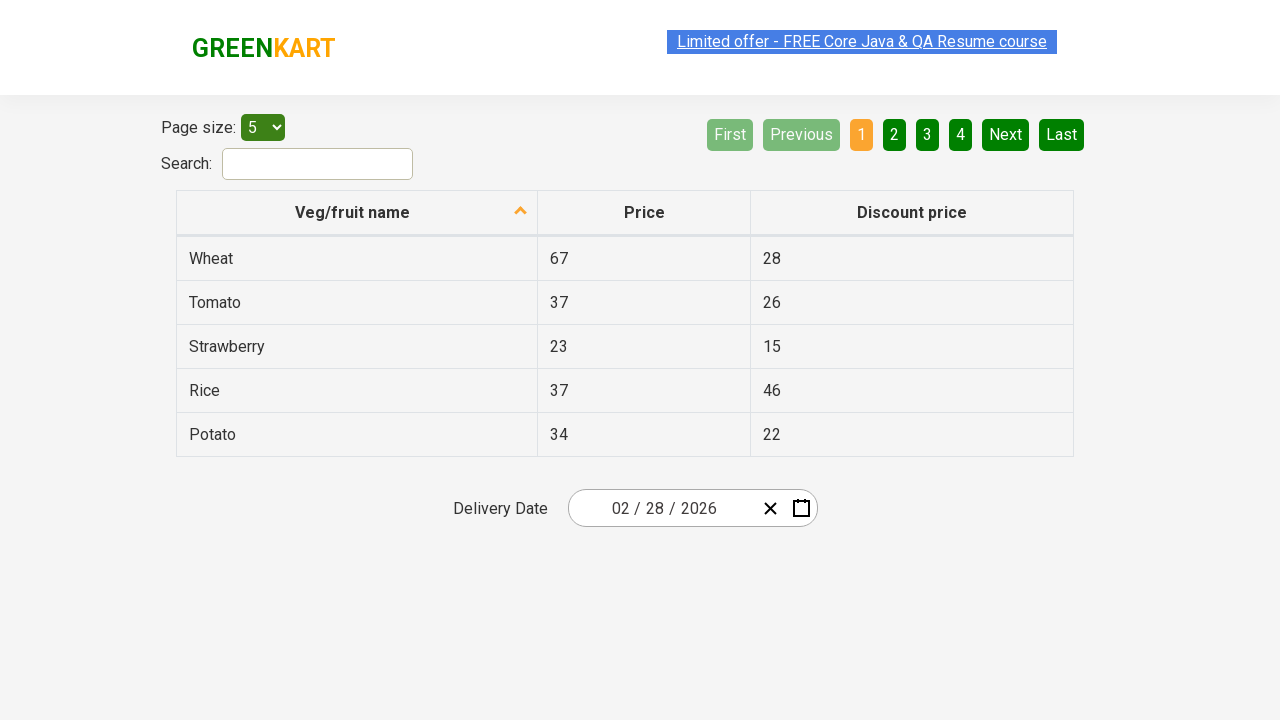